Navigates to a page, clicks a link with a calculated text value, then fills out a form with personal information and submits it

Starting URL: http://suninjuly.github.io/find_link_text

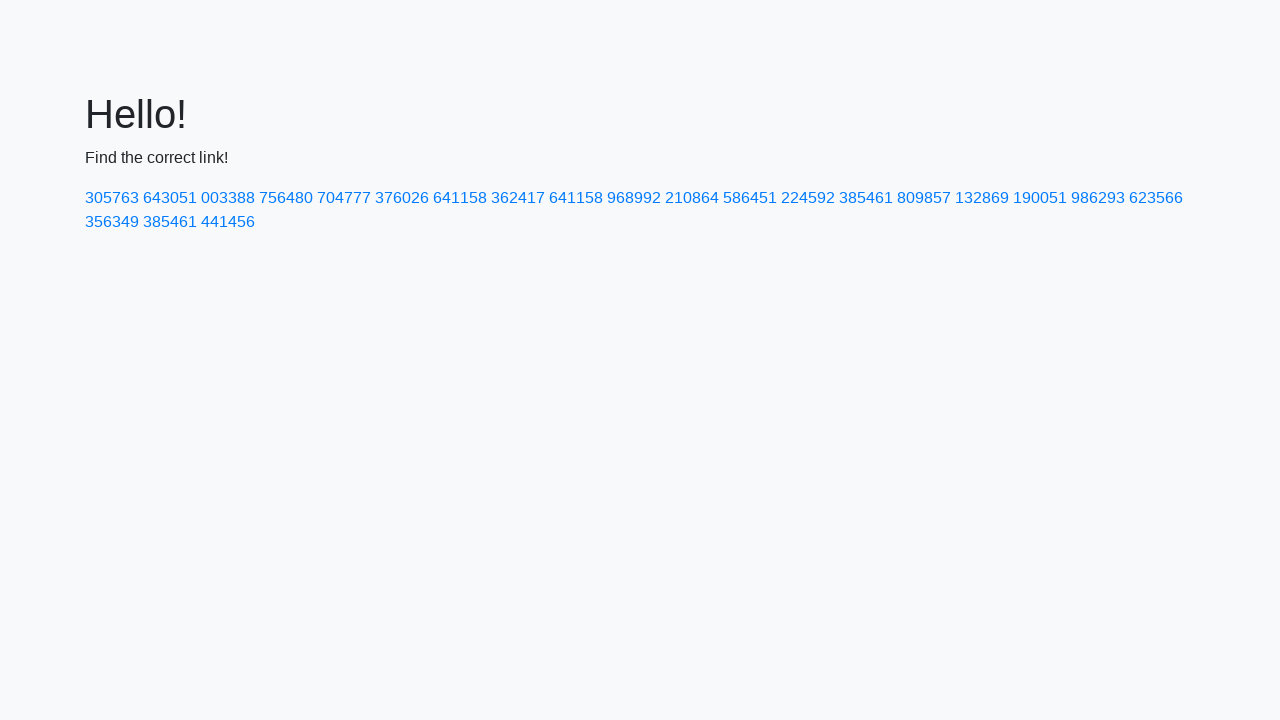

Clicked link with calculated text value: 224592 at (808, 198) on text=224592
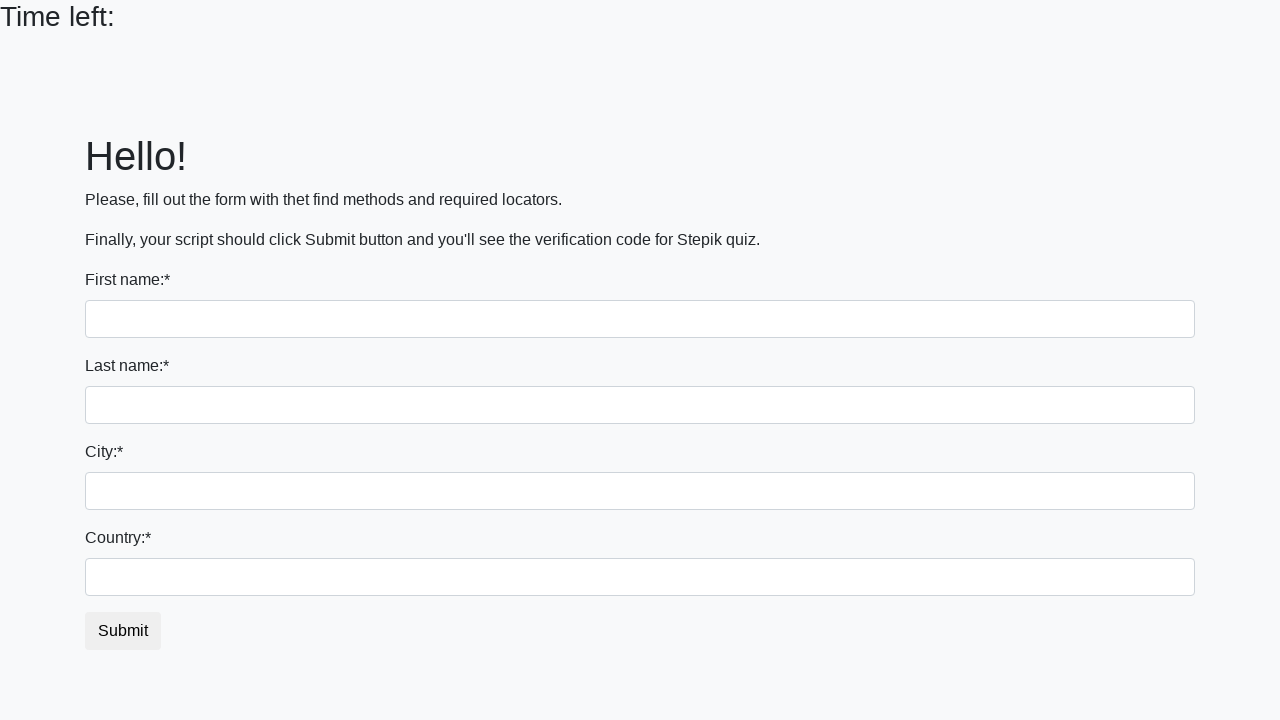

Filled first name field with 'Ivan' on input[name='first_name']
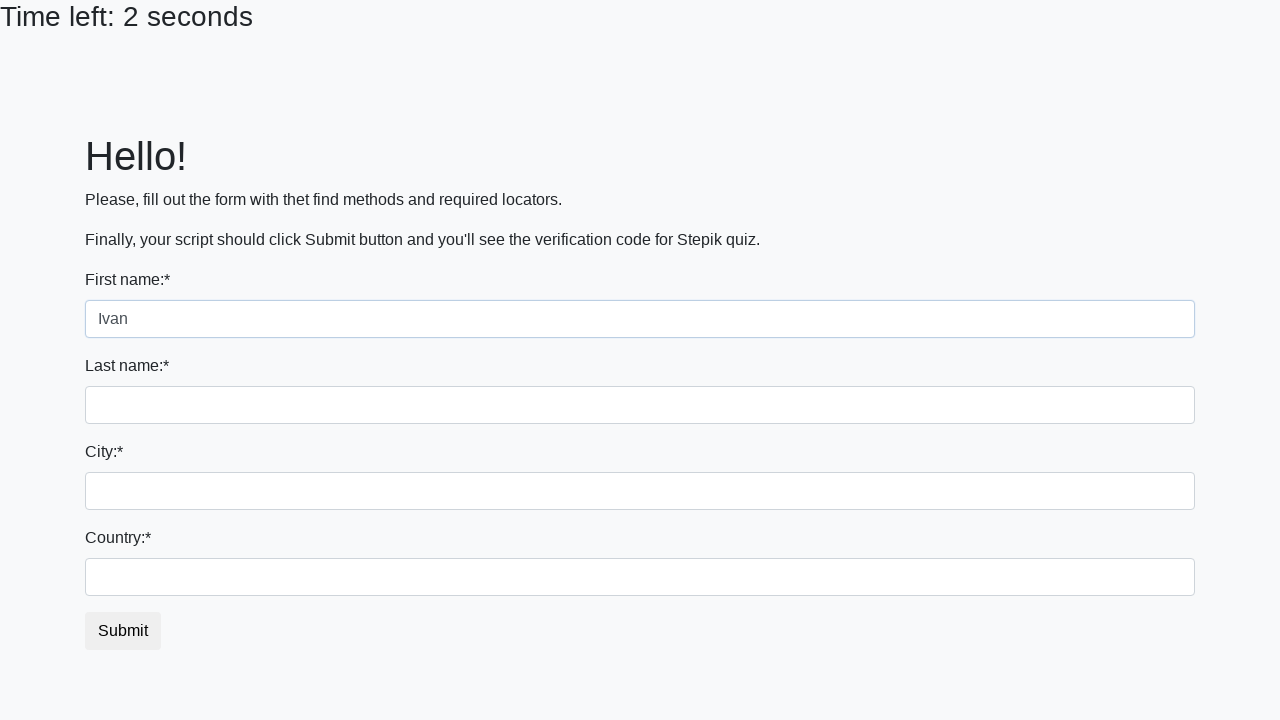

Filled last name field with 'Petrov' on input[name='last_name']
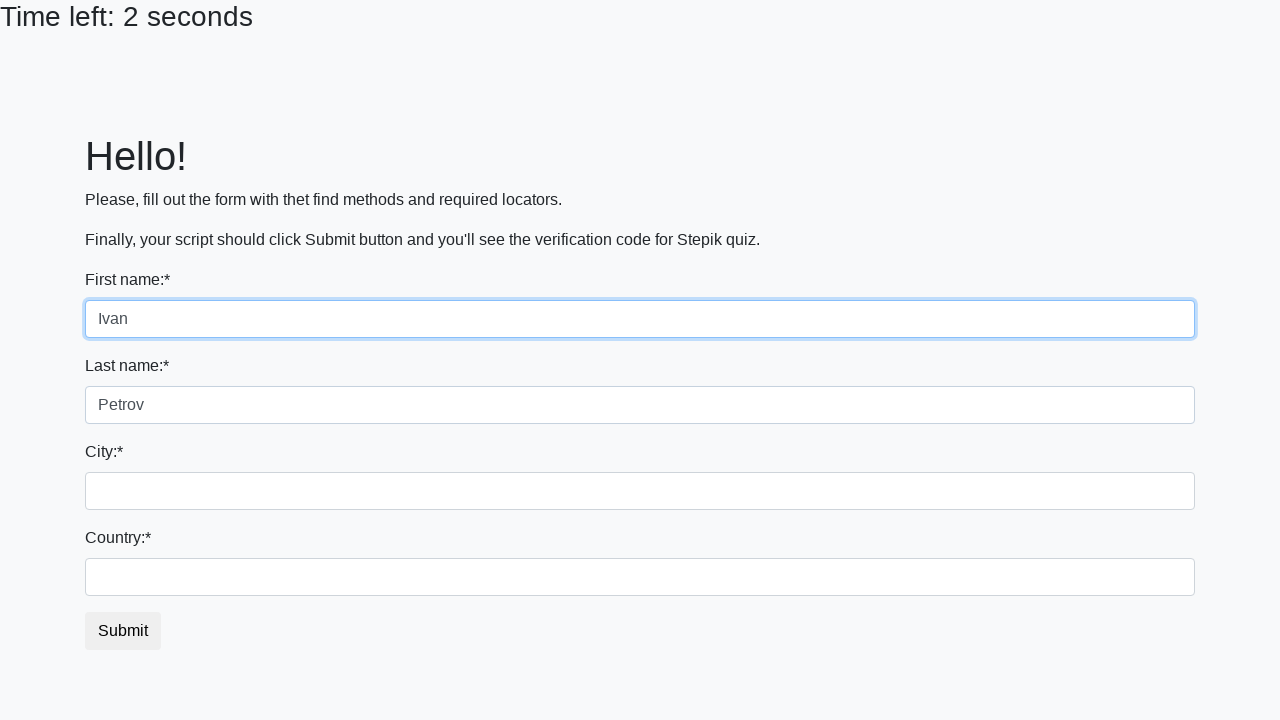

Filled city field with 'Smolensk' on .form-control.city
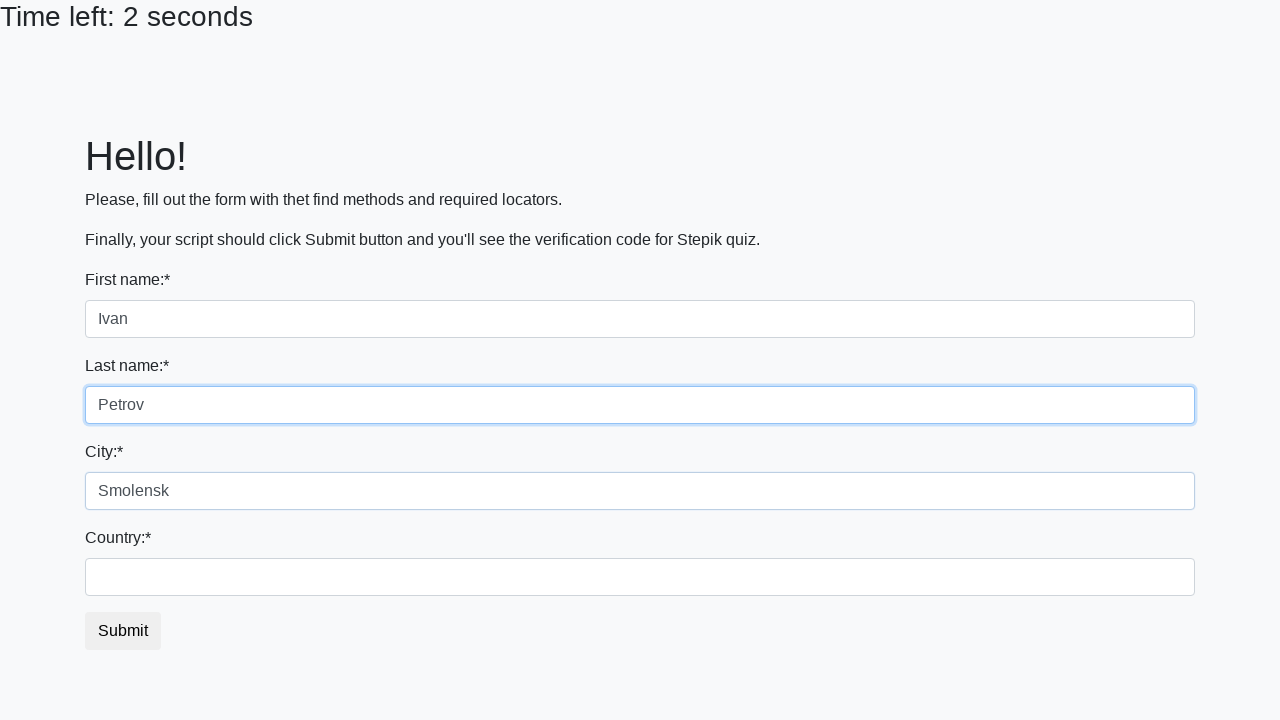

Filled country field with 'Russia' on #country
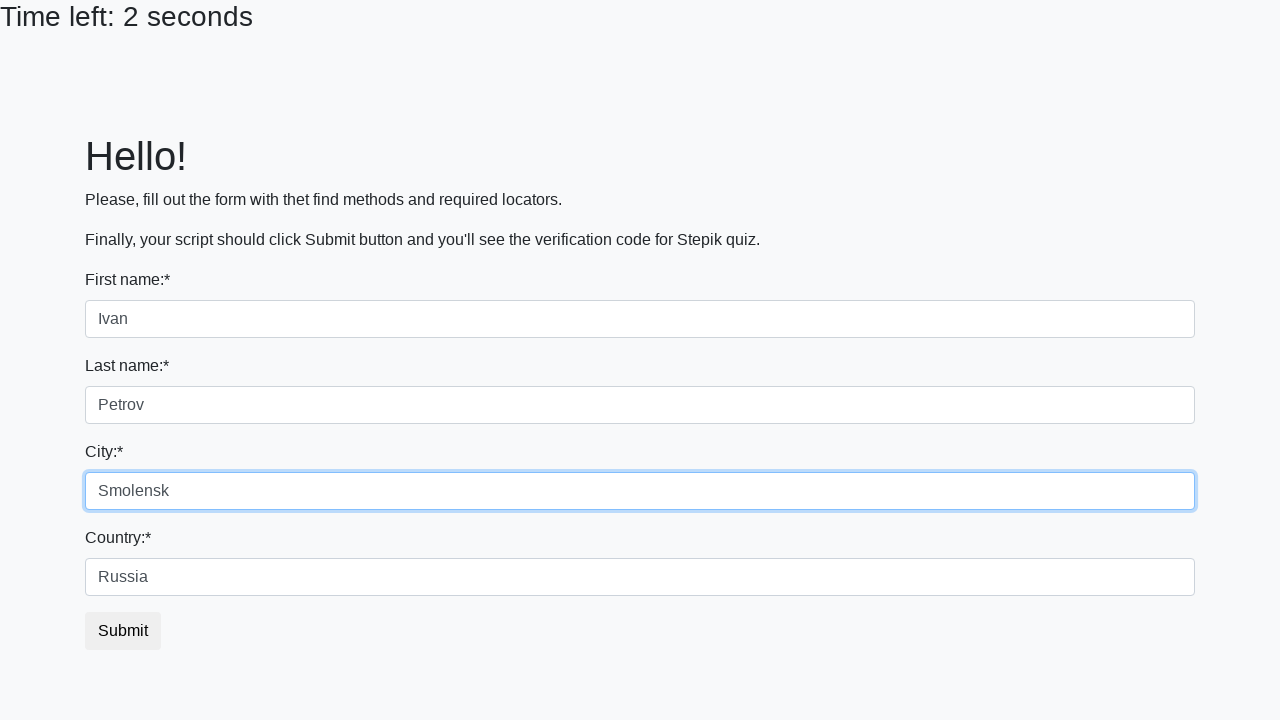

Clicked submit button to submit form at (123, 631) on button.btn
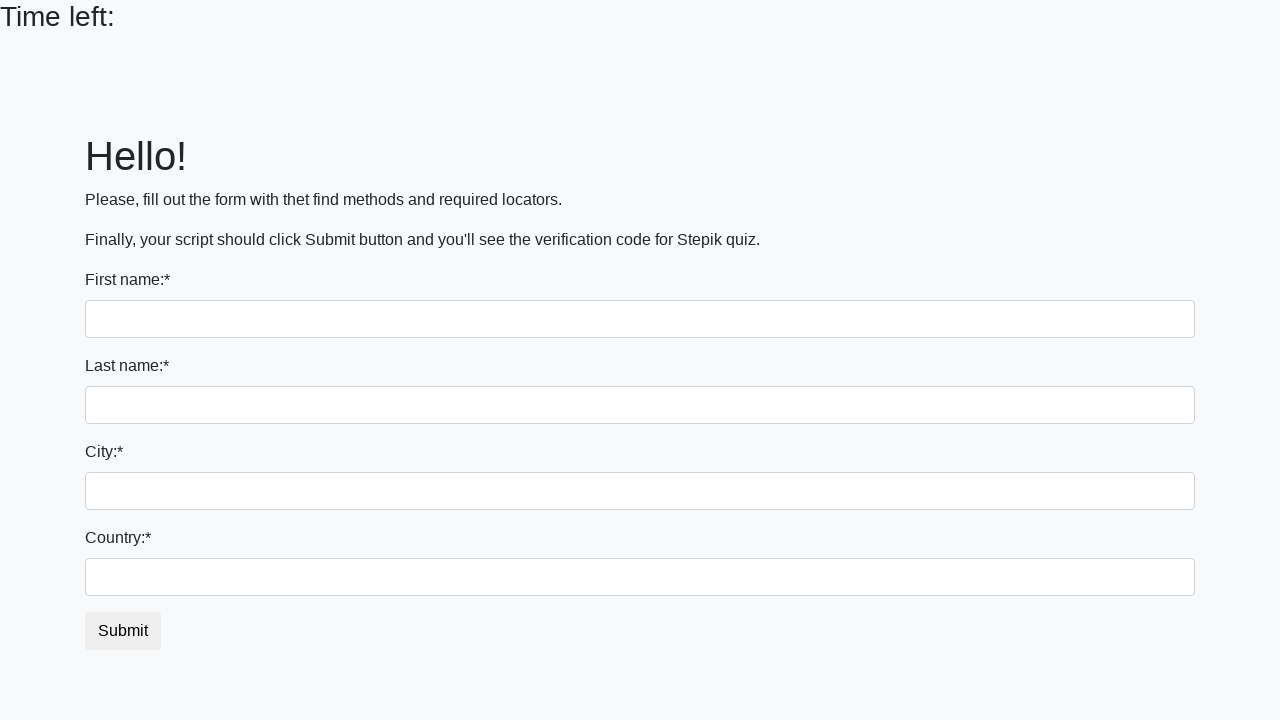

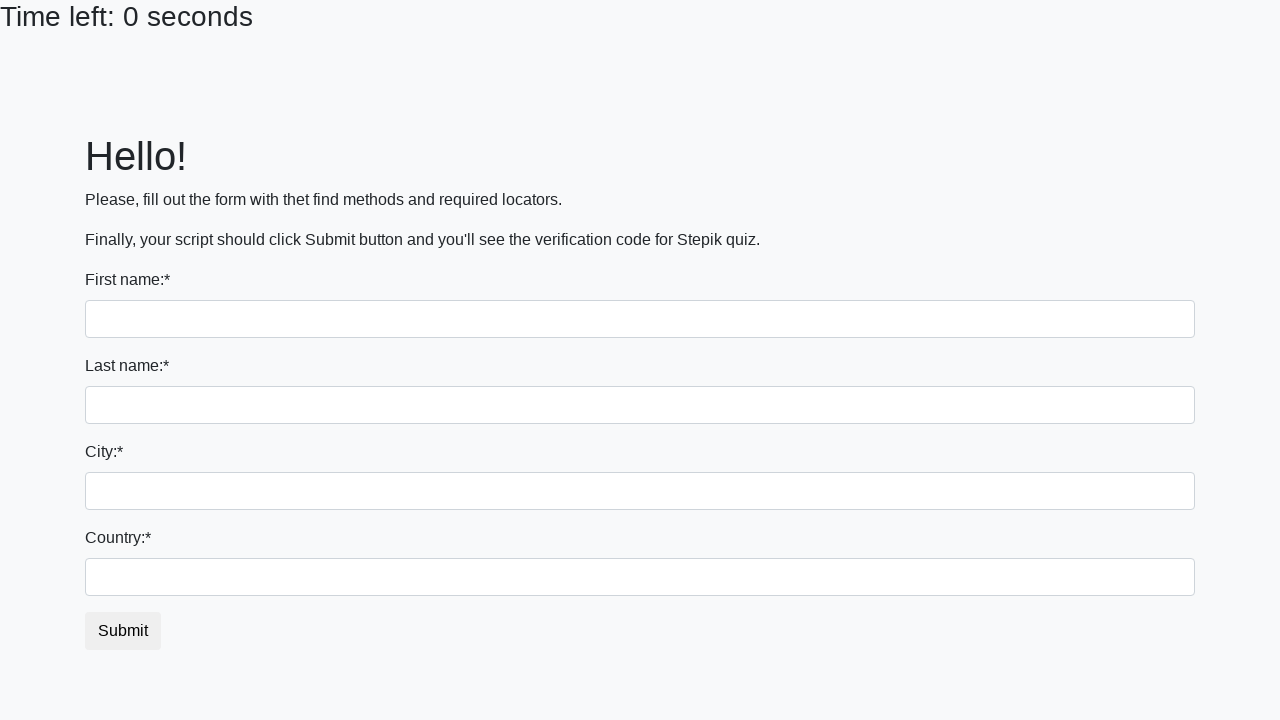